Navigates to Python.org and verifies that 'Python' appears in the page title

Starting URL: http://www.python.org

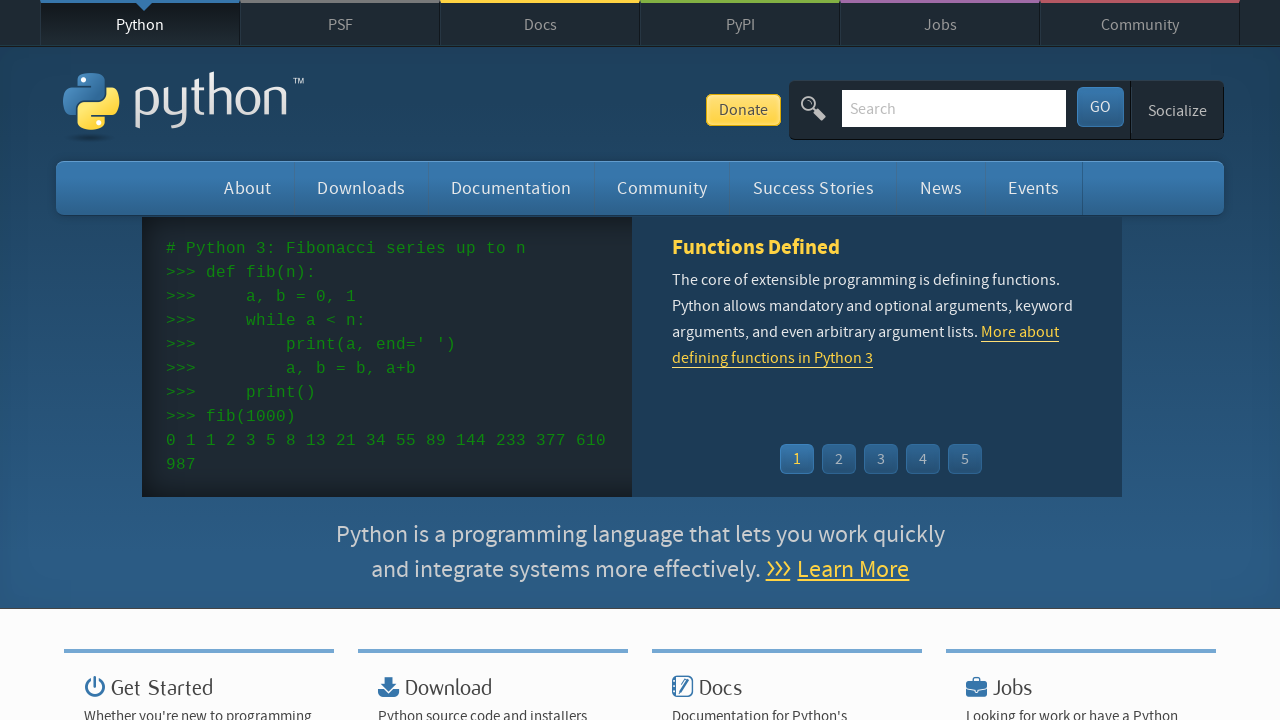

Navigated to http://www.python.org
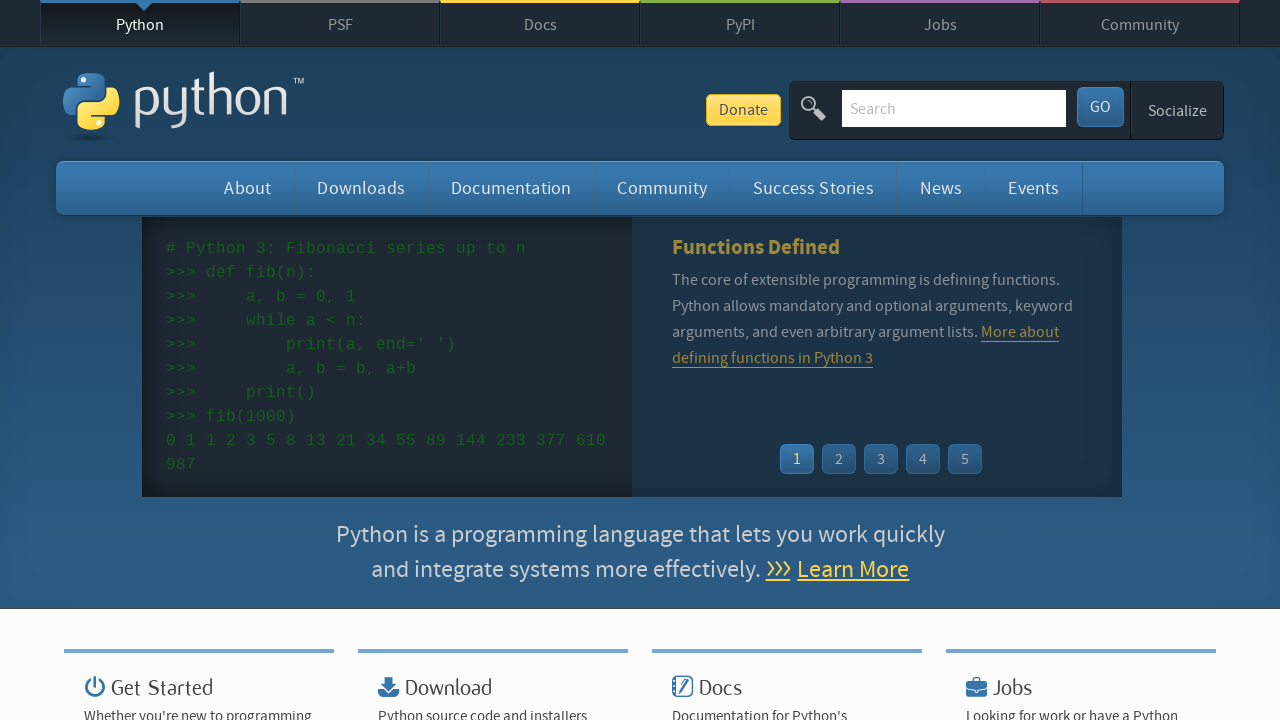

Page DOM content loaded
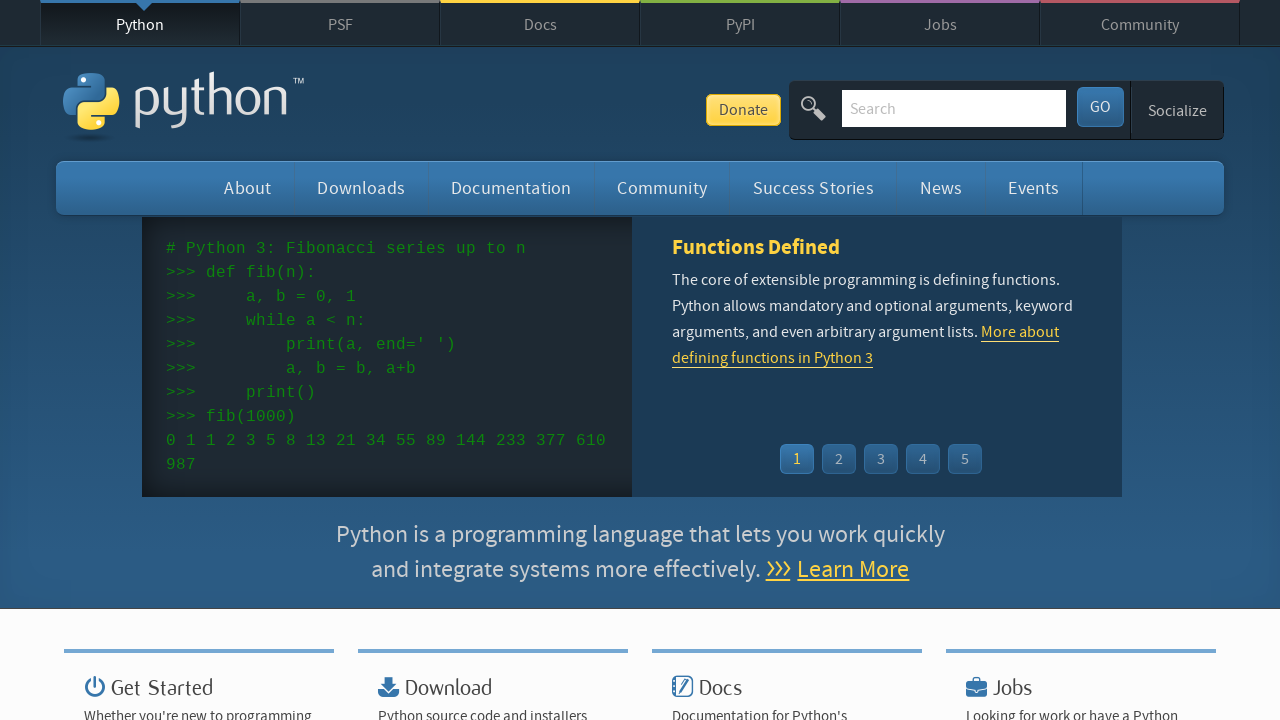

Verified that 'Python' appears in page title
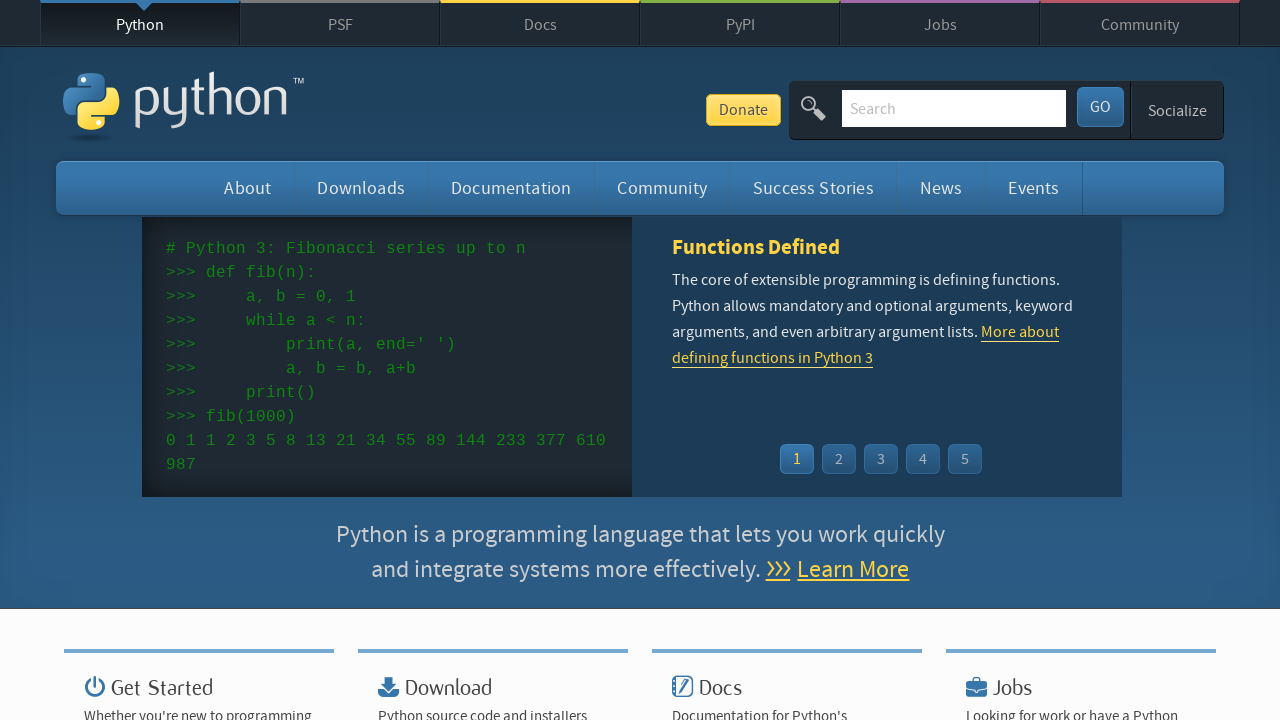

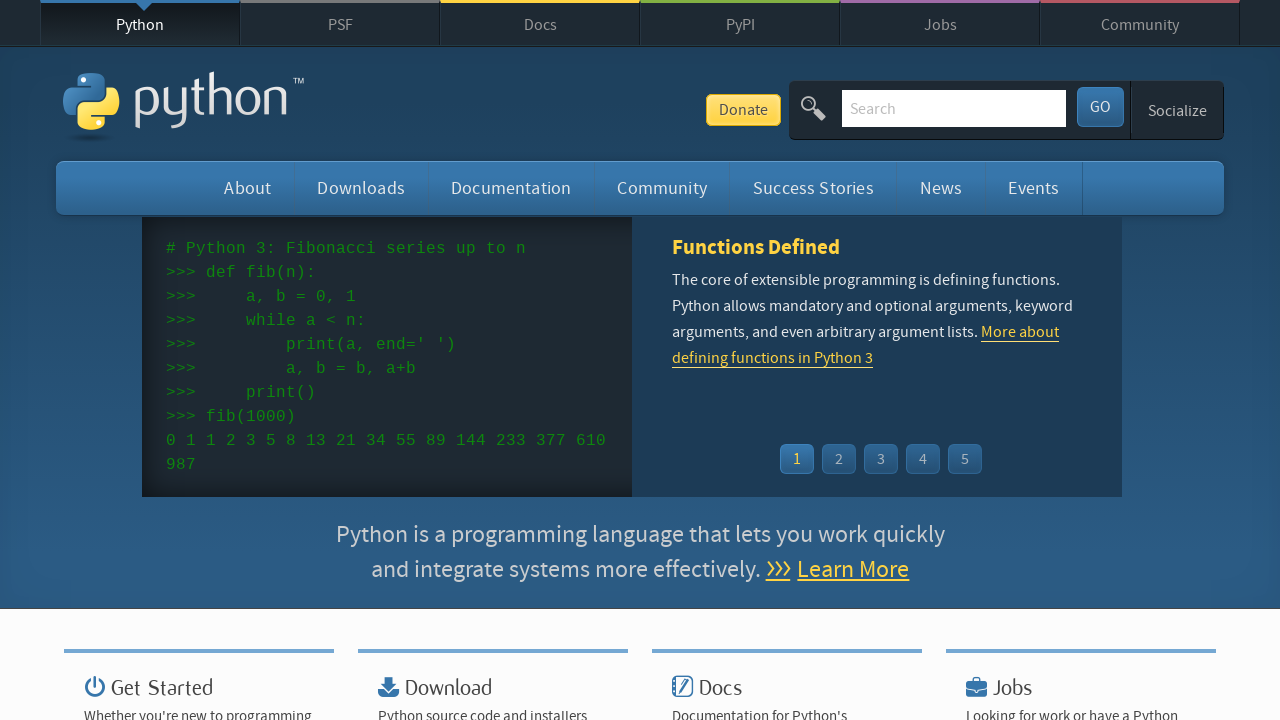